Tests registration form validation with invalid email format and verifies appropriate error messages are shown

Starting URL: https://alada.vn/tai-khoan/dang-ky.html

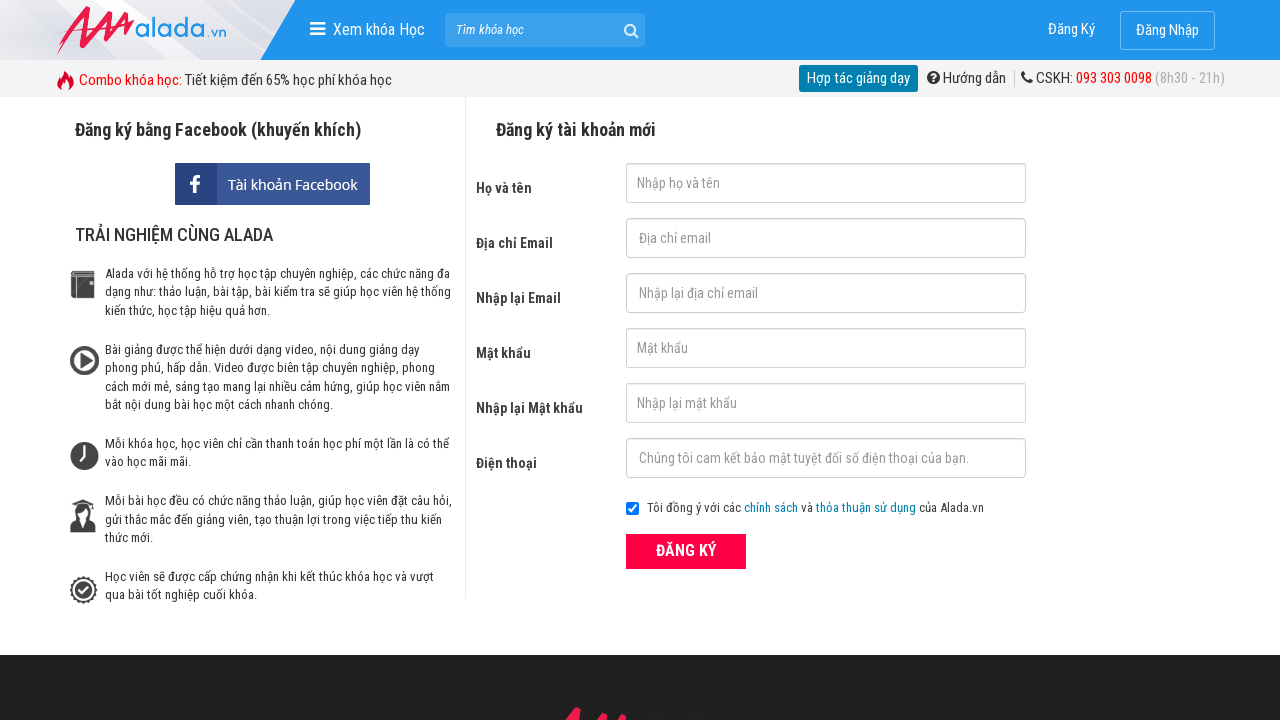

Filled first name field with 'Dinh Thi Huyen Trang' on input#txtFirstname
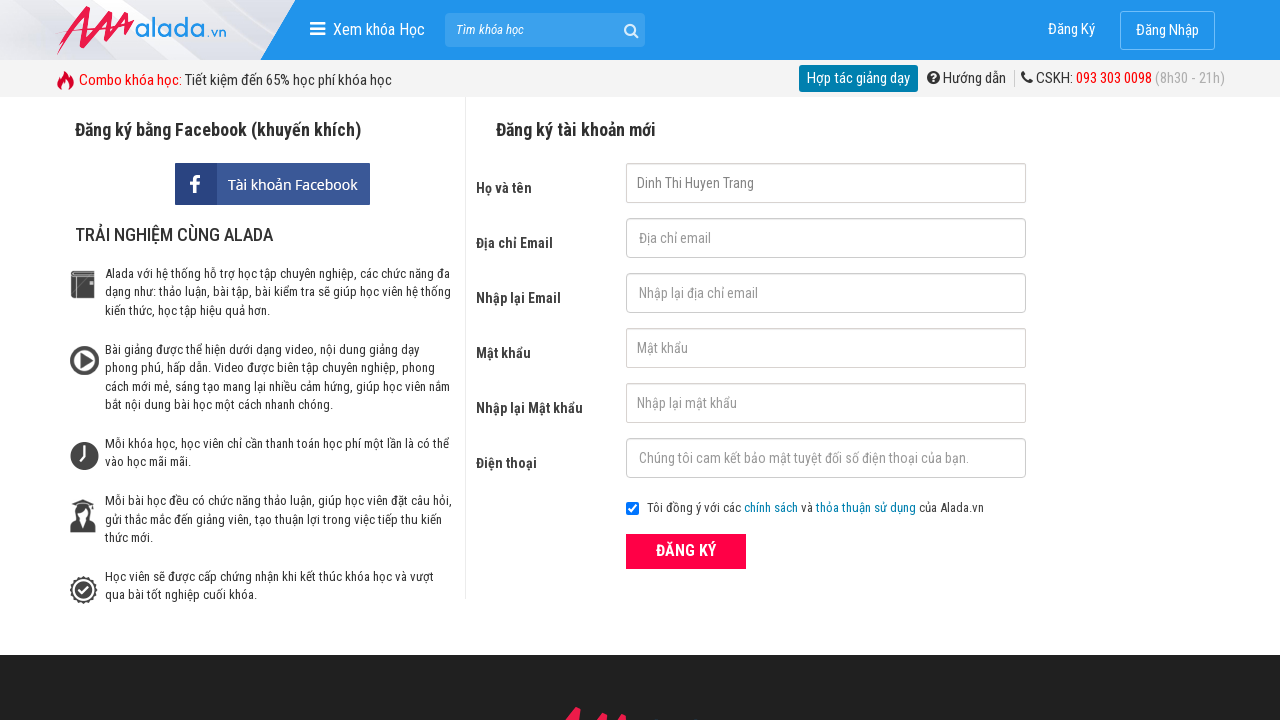

Filled email field with invalid email '123aaa' on input#txtEmail
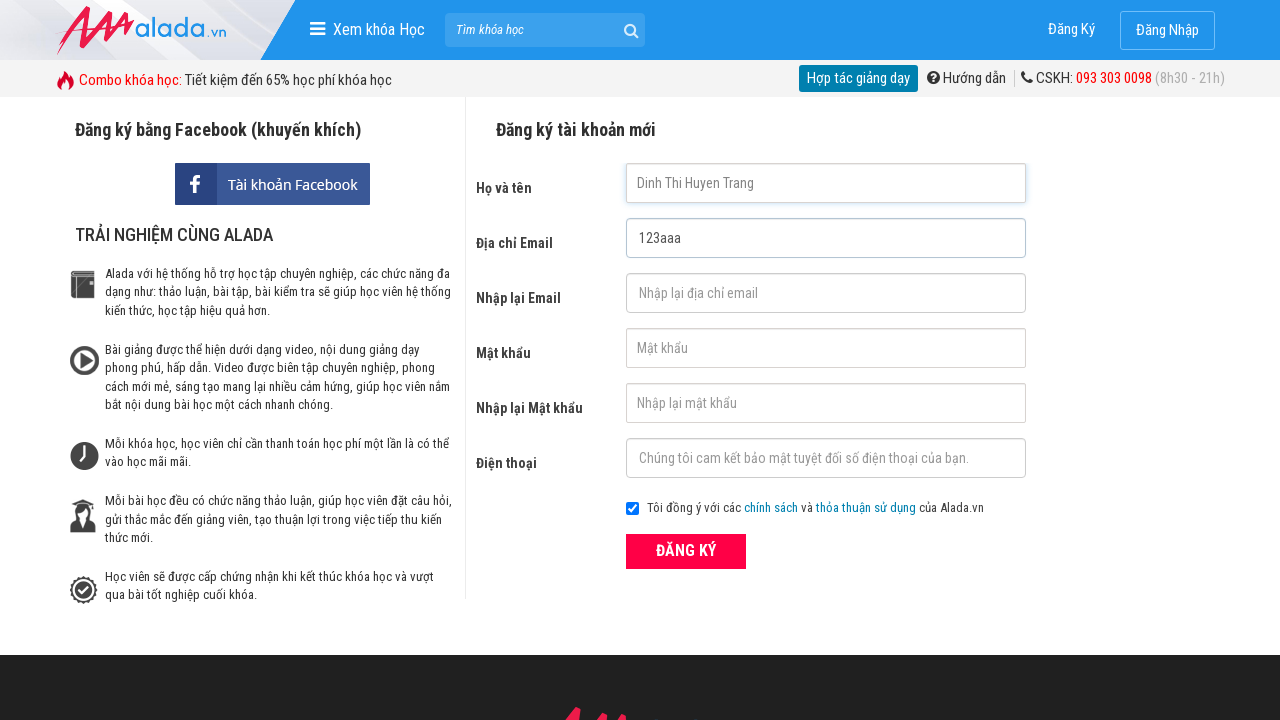

Filled confirm email field with '123aaa' on input#txtCEmail
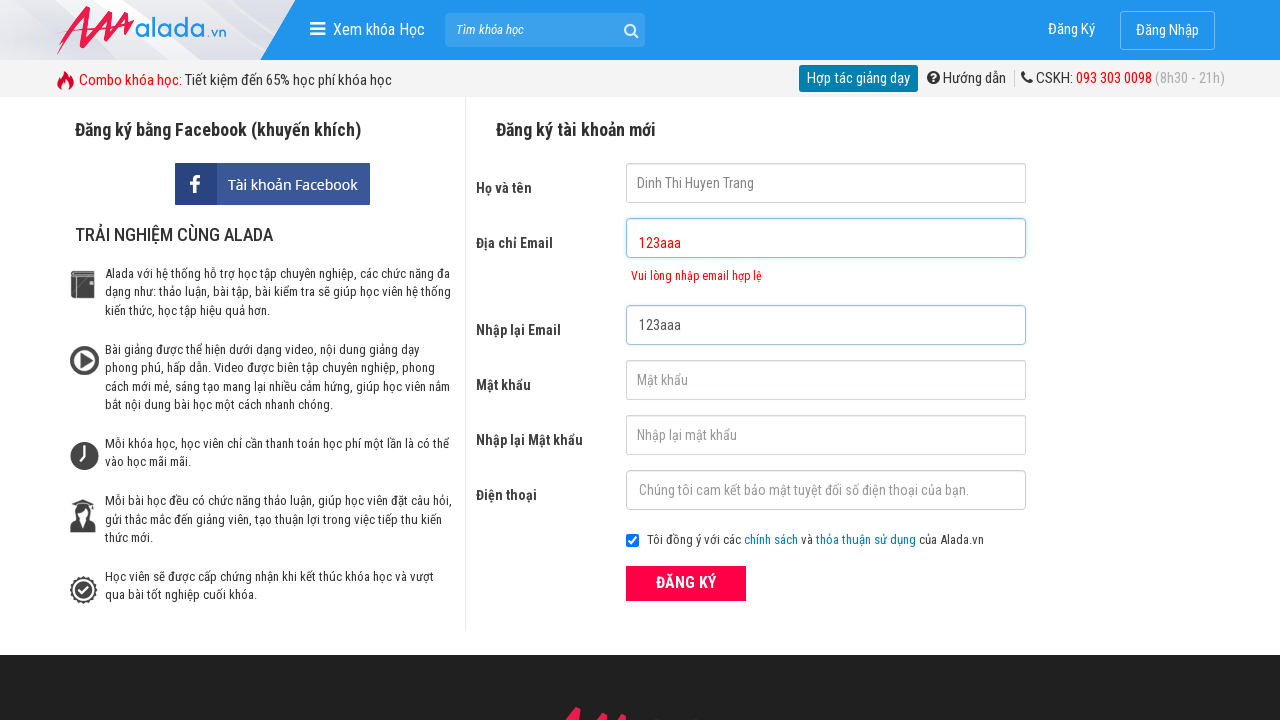

Filled password field with 'Dtht@1602' on input#txtPassword
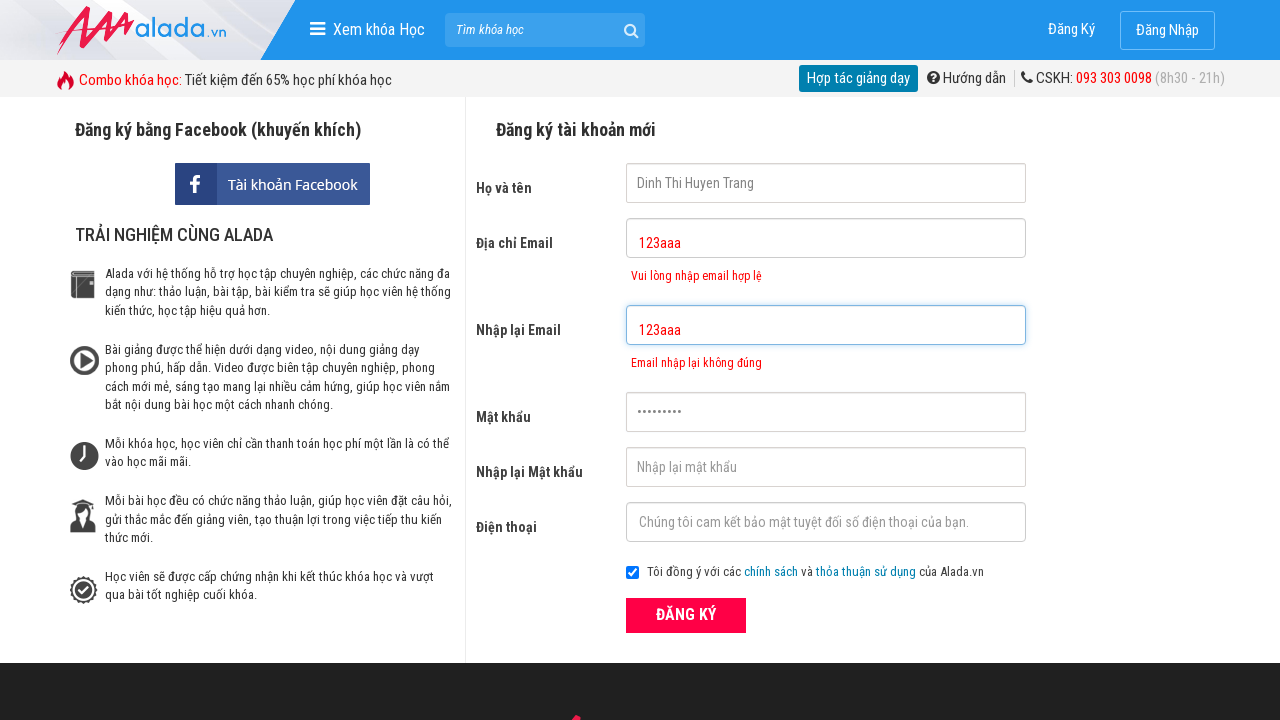

Filled confirm password field with 'Dtht@1602' on input#txtCPassword
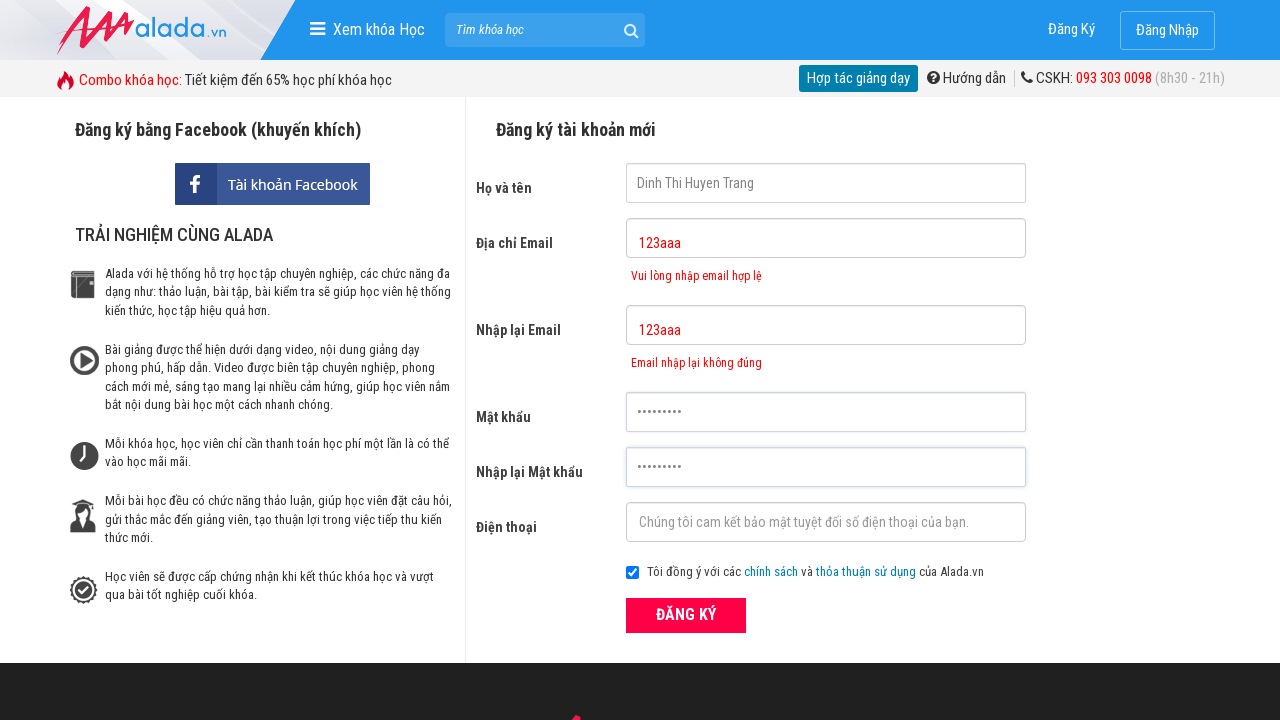

Filled phone field with '0976757850' on input#txtPhone
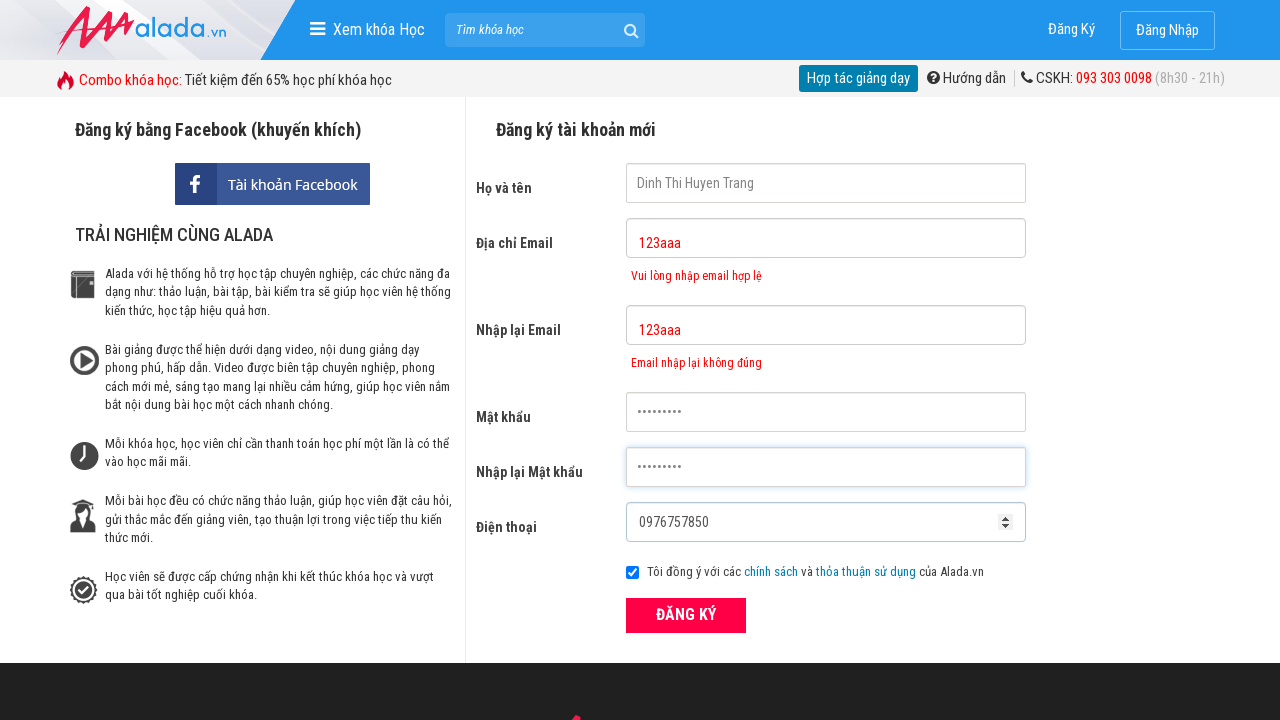

Clicked submit button to attempt registration at (686, 615) on button[type='submit']
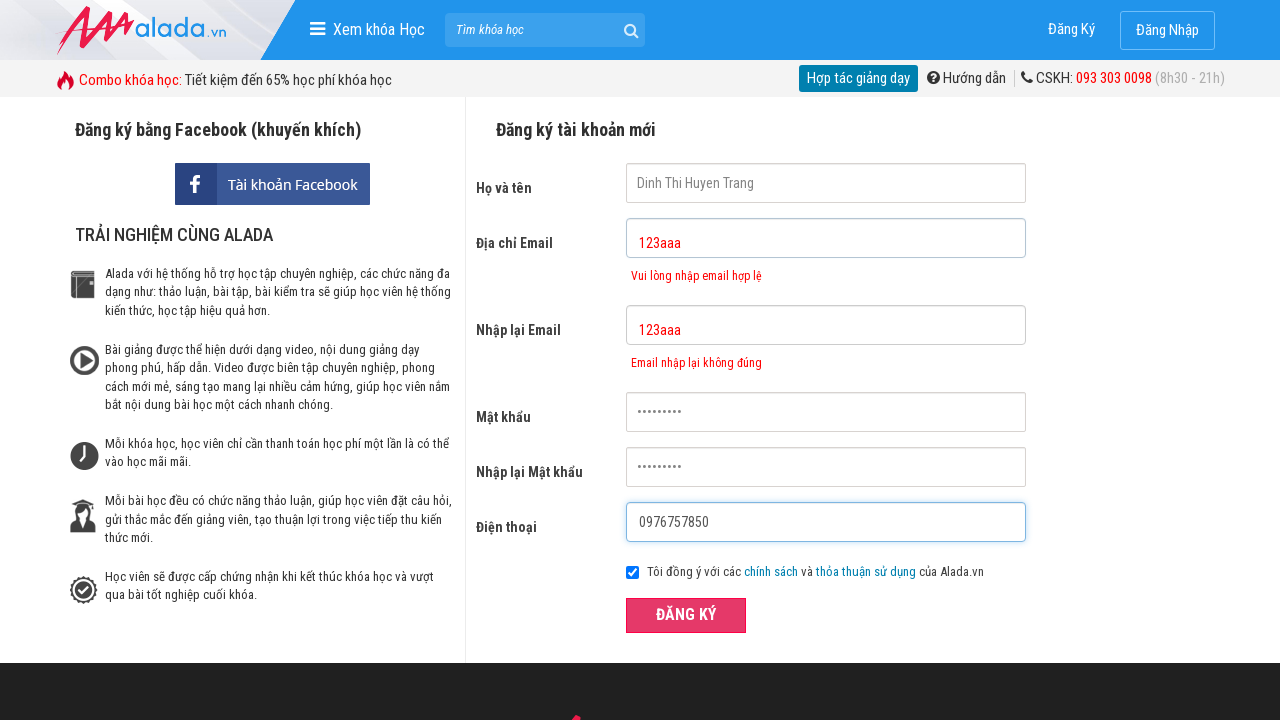

Waited for email error message to appear
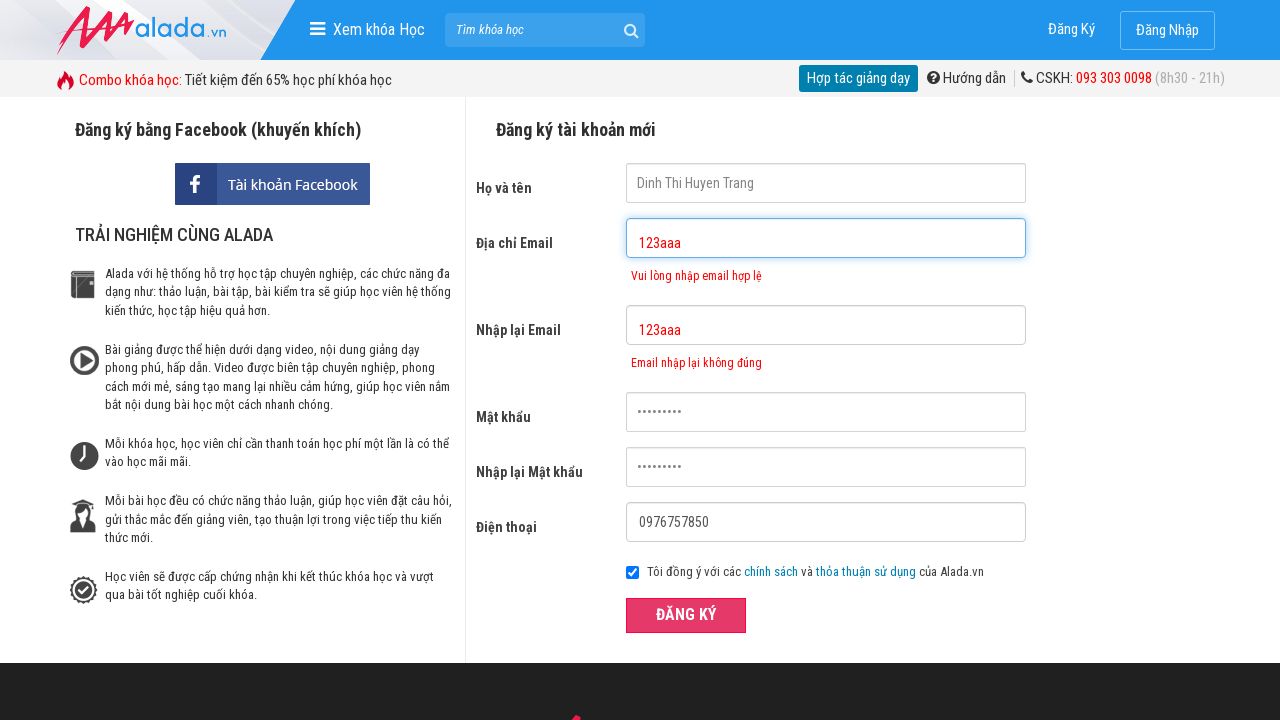

Verified email error message: 'Vui lòng nhập email hợp lệ'
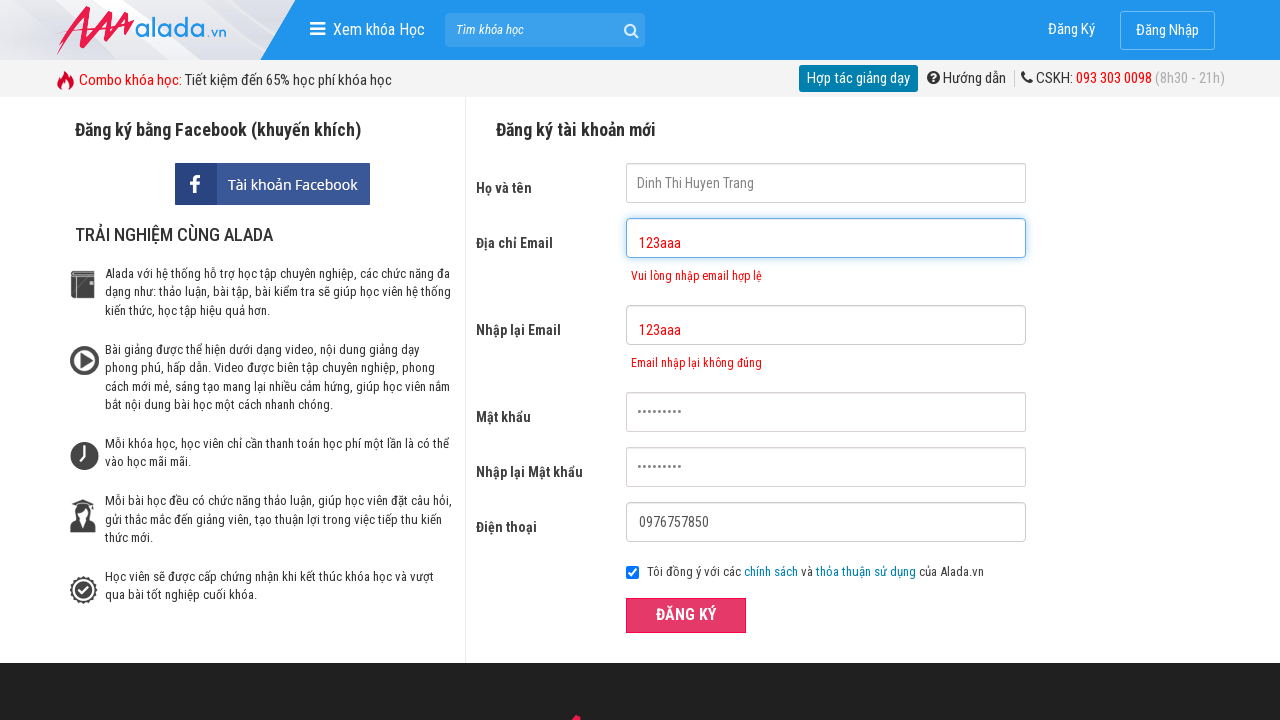

Verified confirm email error message: 'Email nhập lại không đúng'
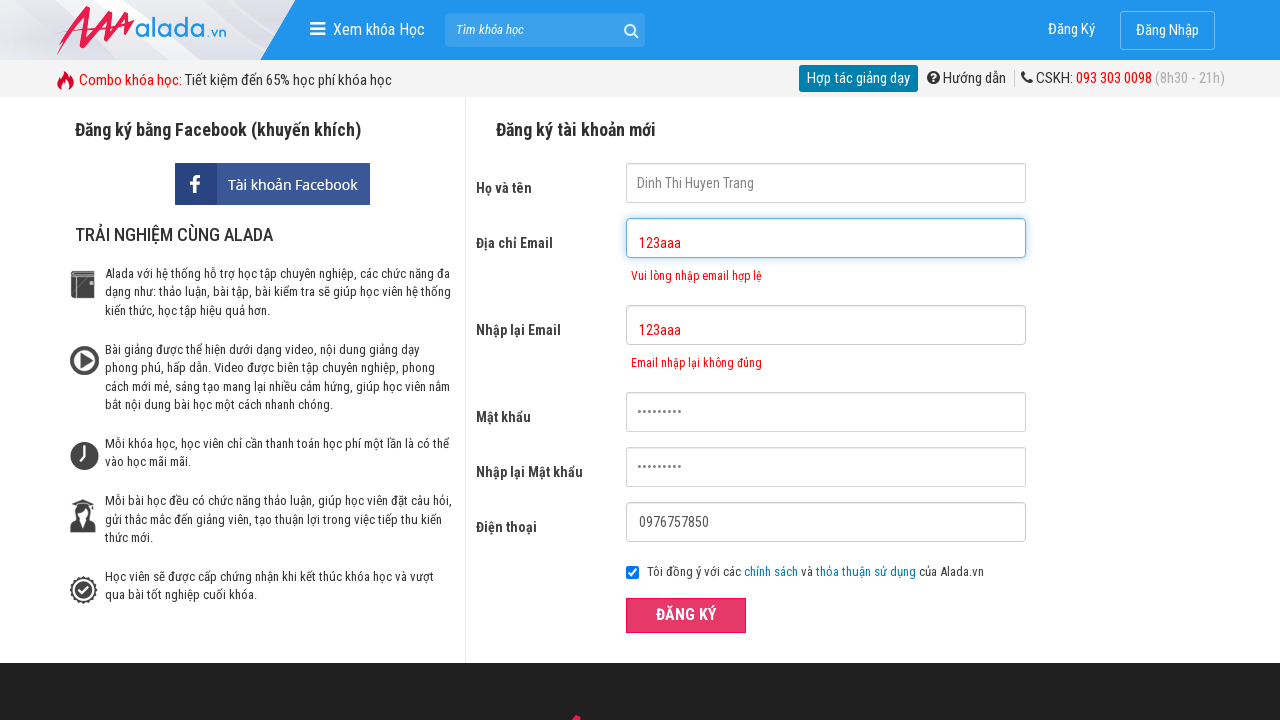

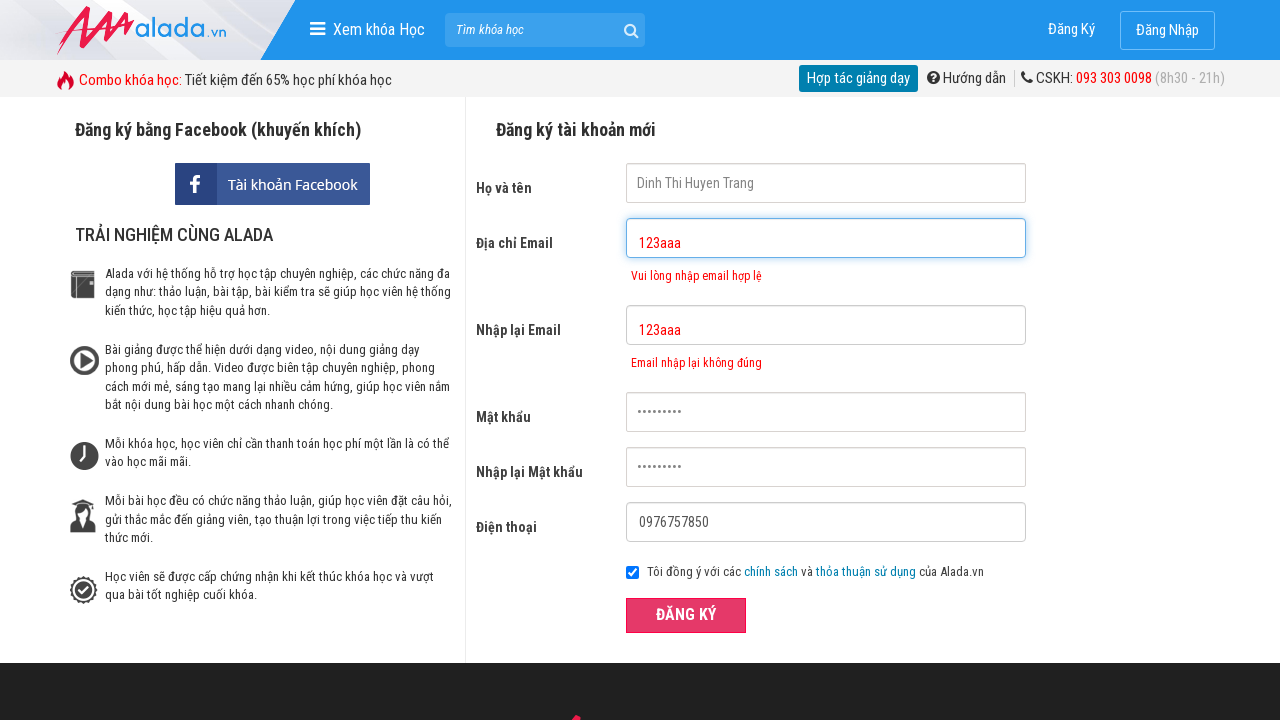